Clicks button numbered 1 and verifies its text content

Starting URL: https://formy-project.herokuapp.com/buttons#

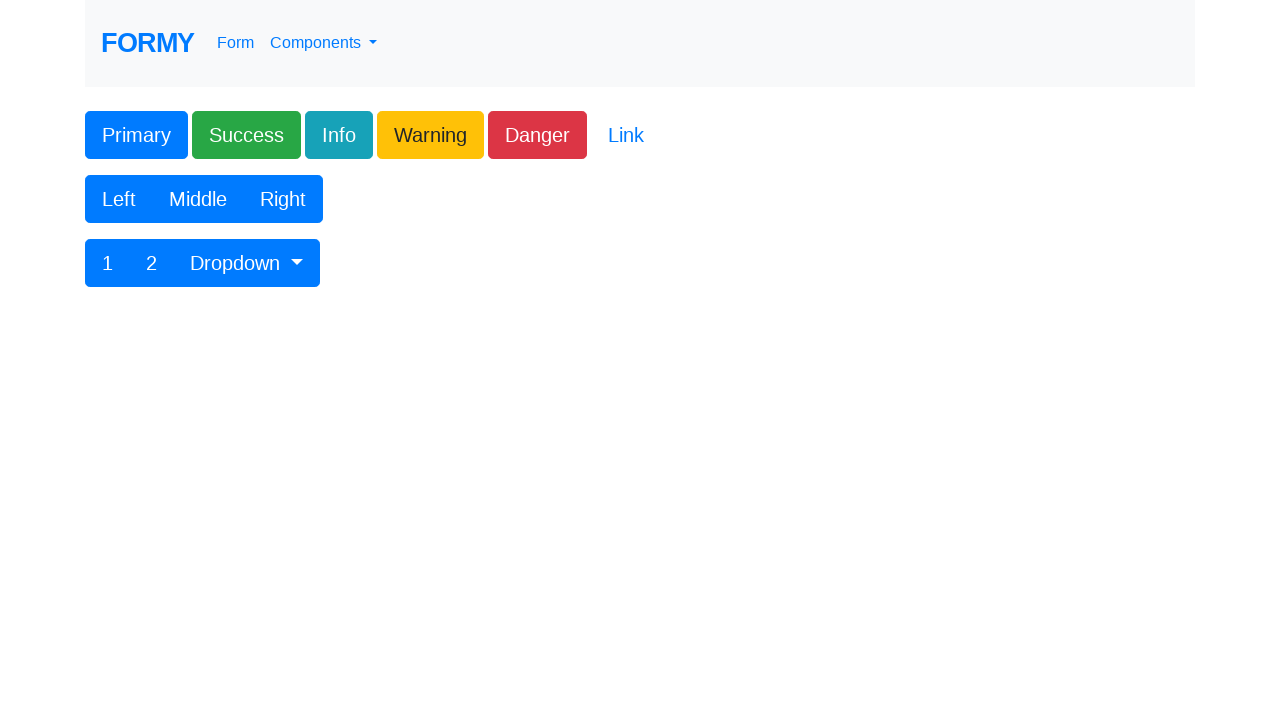

Located button numbered 1
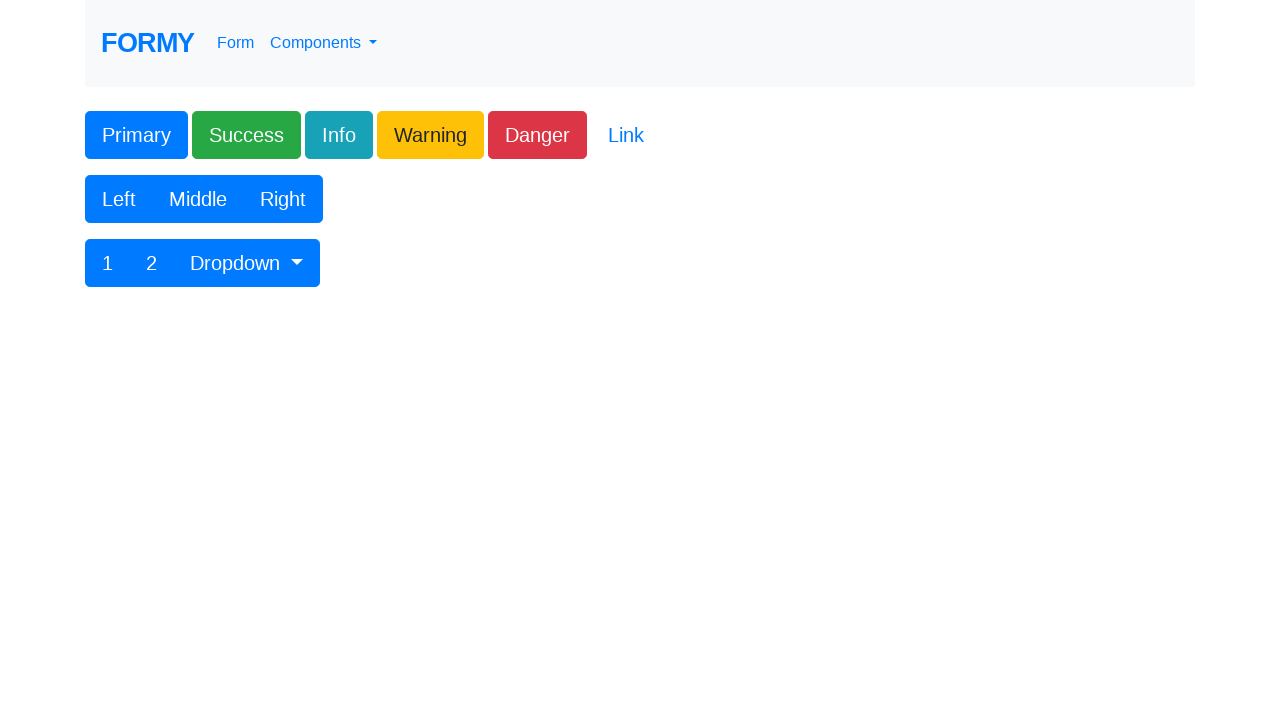

Clicked button numbered 1 at (108, 263) on xpath=//button[text()='1']
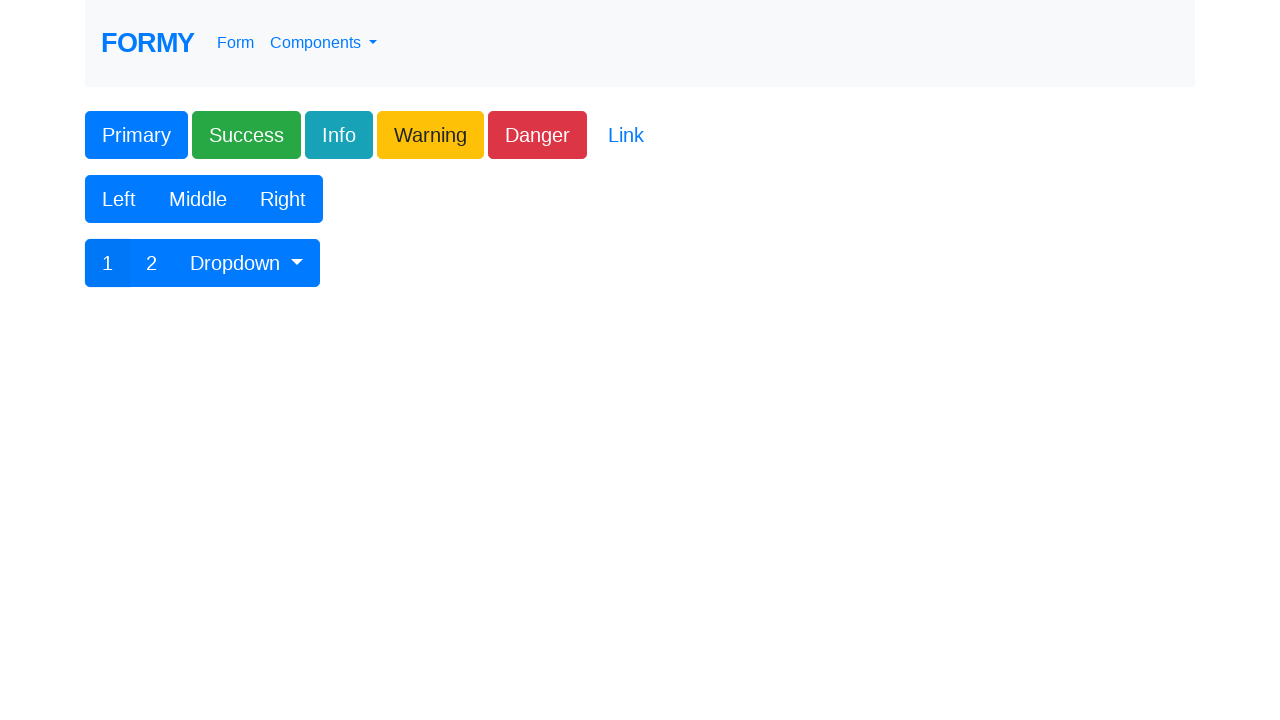

Verified button text content equals '1'
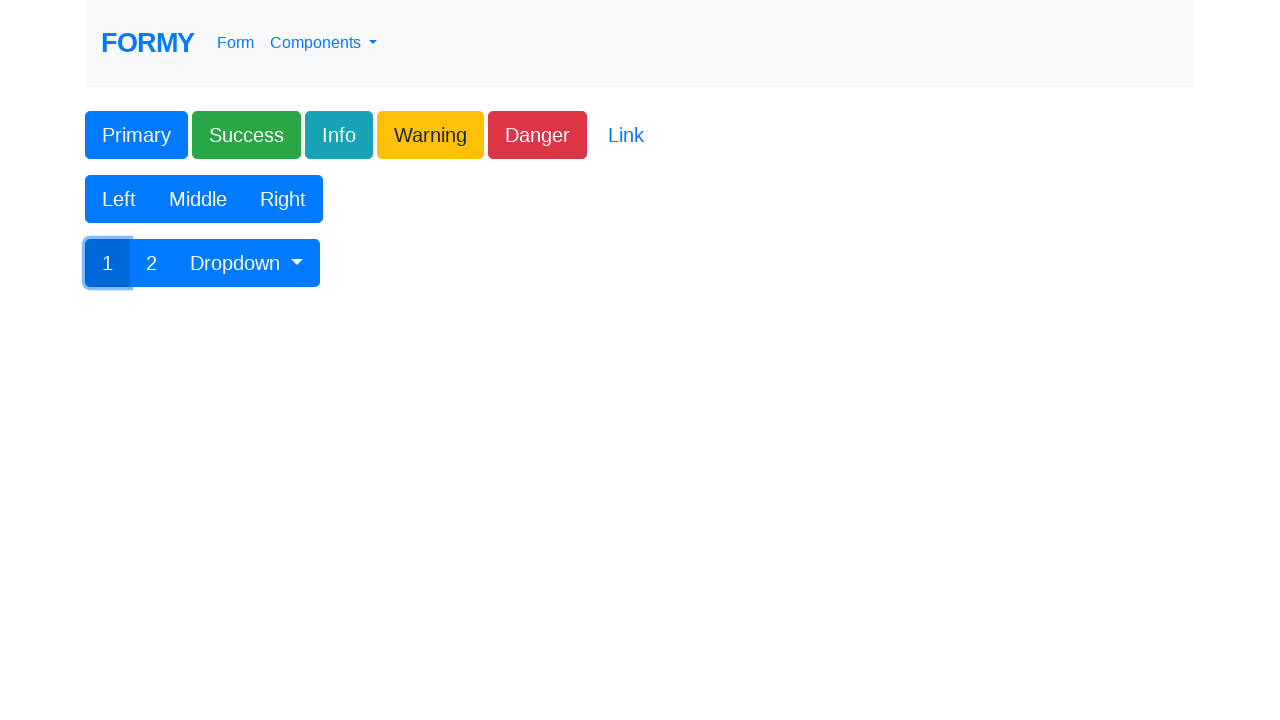

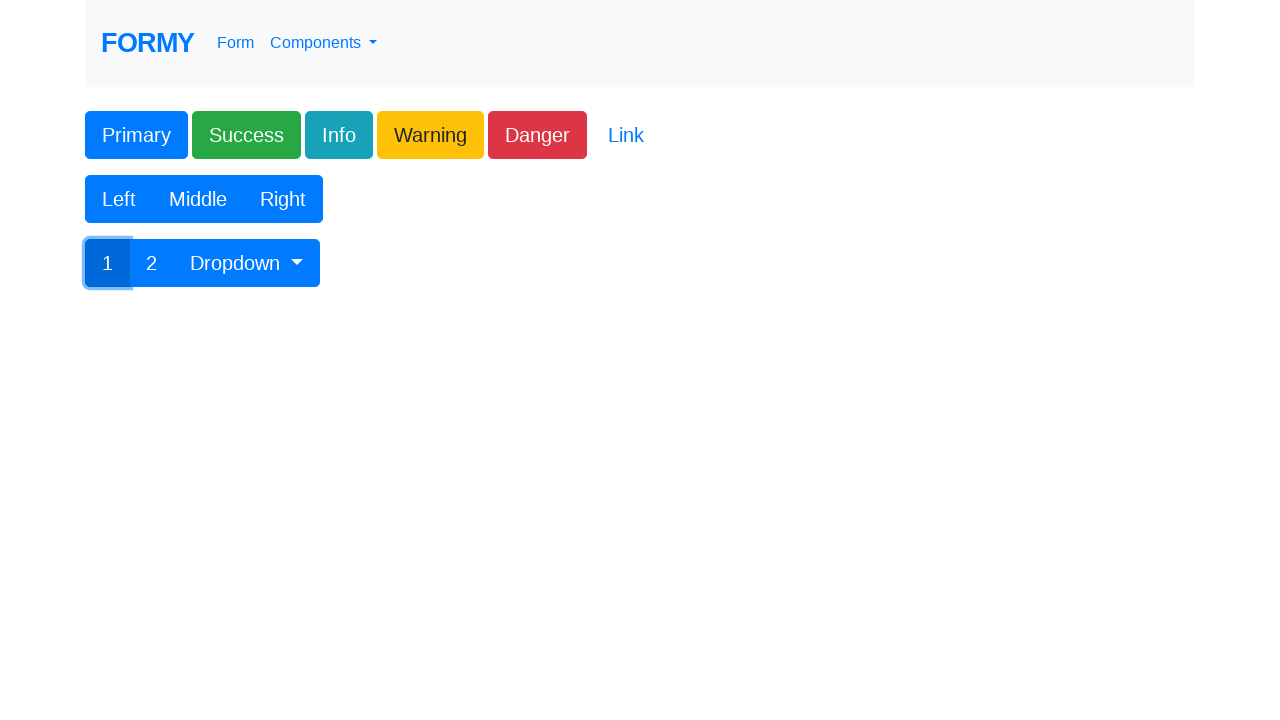